Tests form field interaction by entering text in First Name field, copying it using keyboard shortcuts, and pasting it in the next field

Starting URL: http://demo.automationtesting.in/Register.html

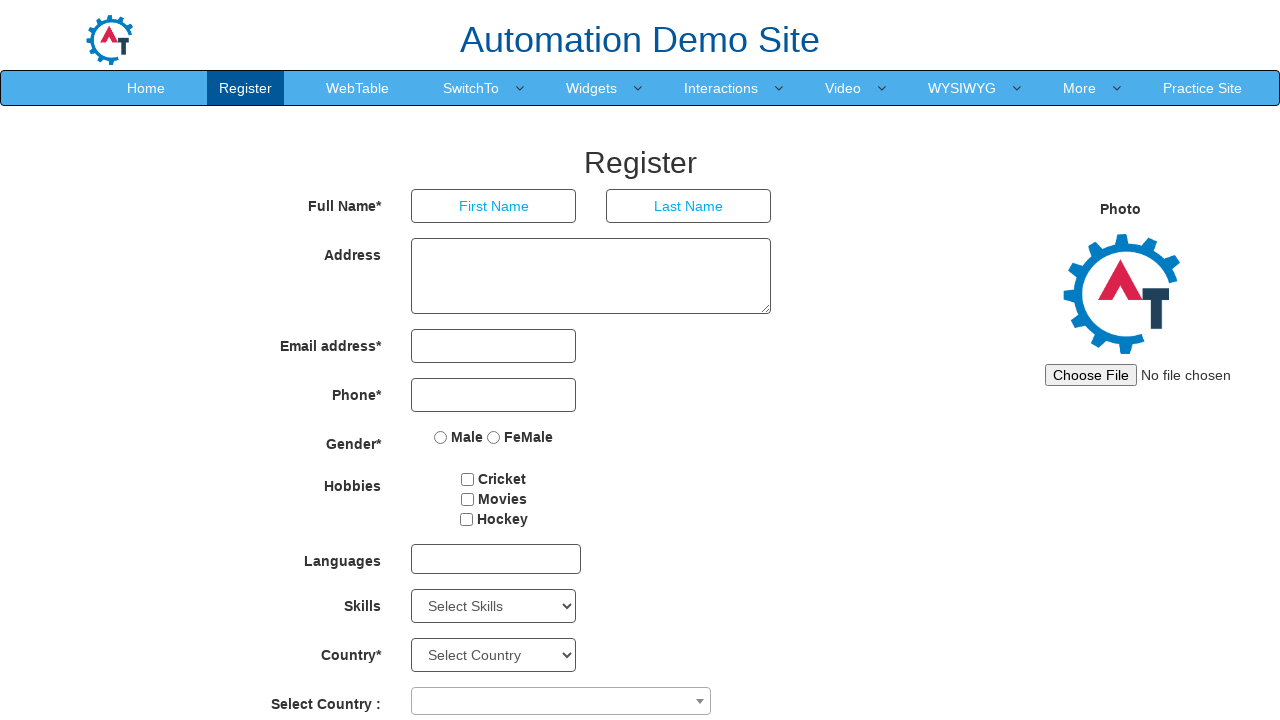

Filled First Name field with 'Akash' on input[placeholder='First Name']
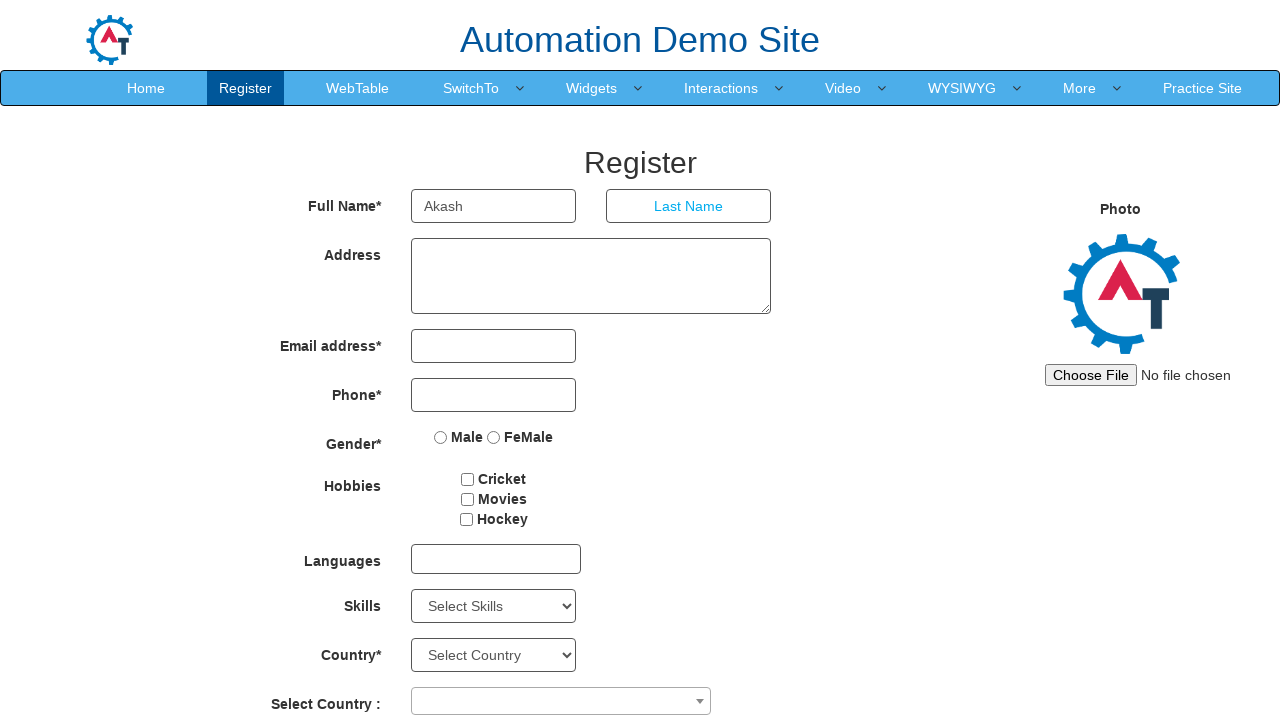

Selected all text in First Name field using Ctrl+A
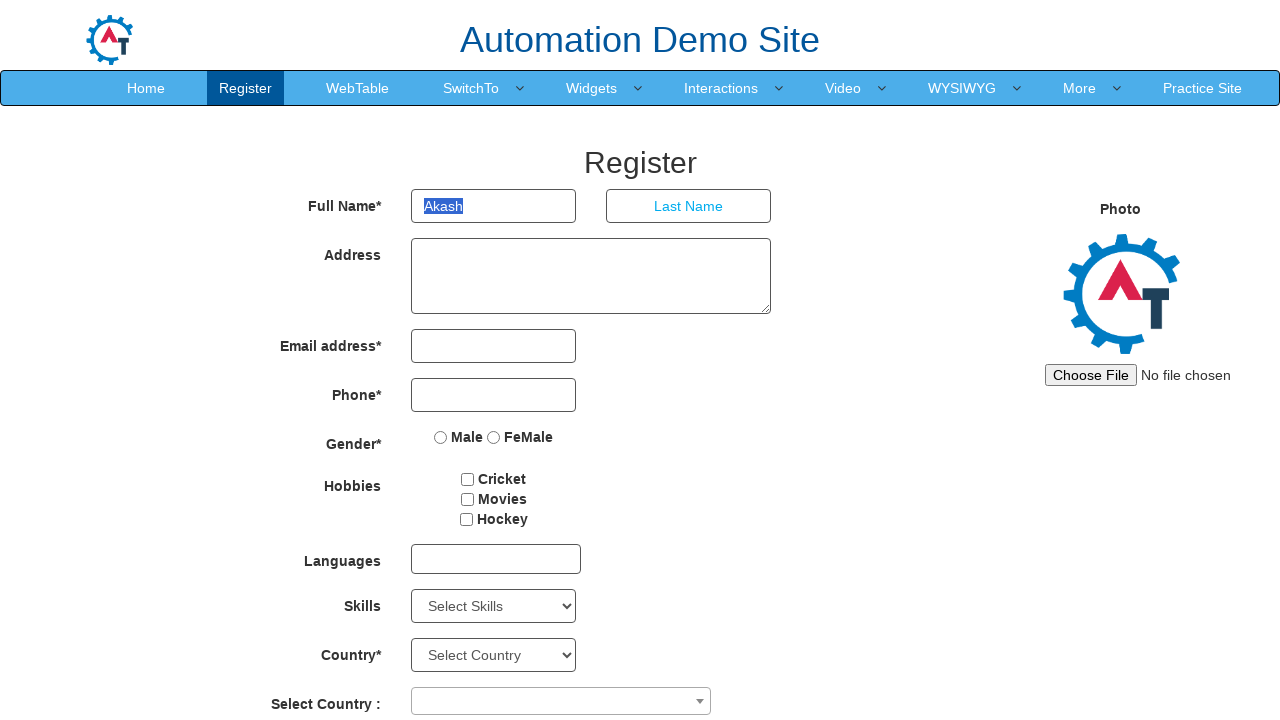

Copied First Name field text using Ctrl+C
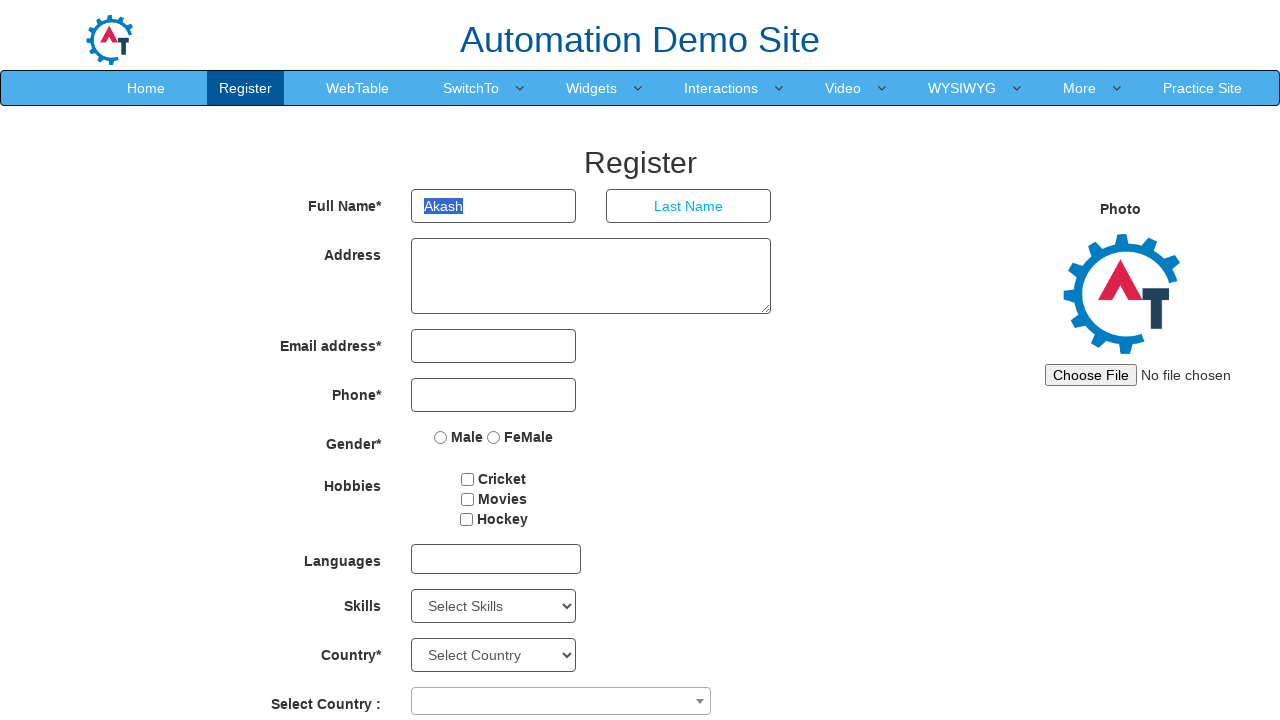

Moved to next field using Tab key
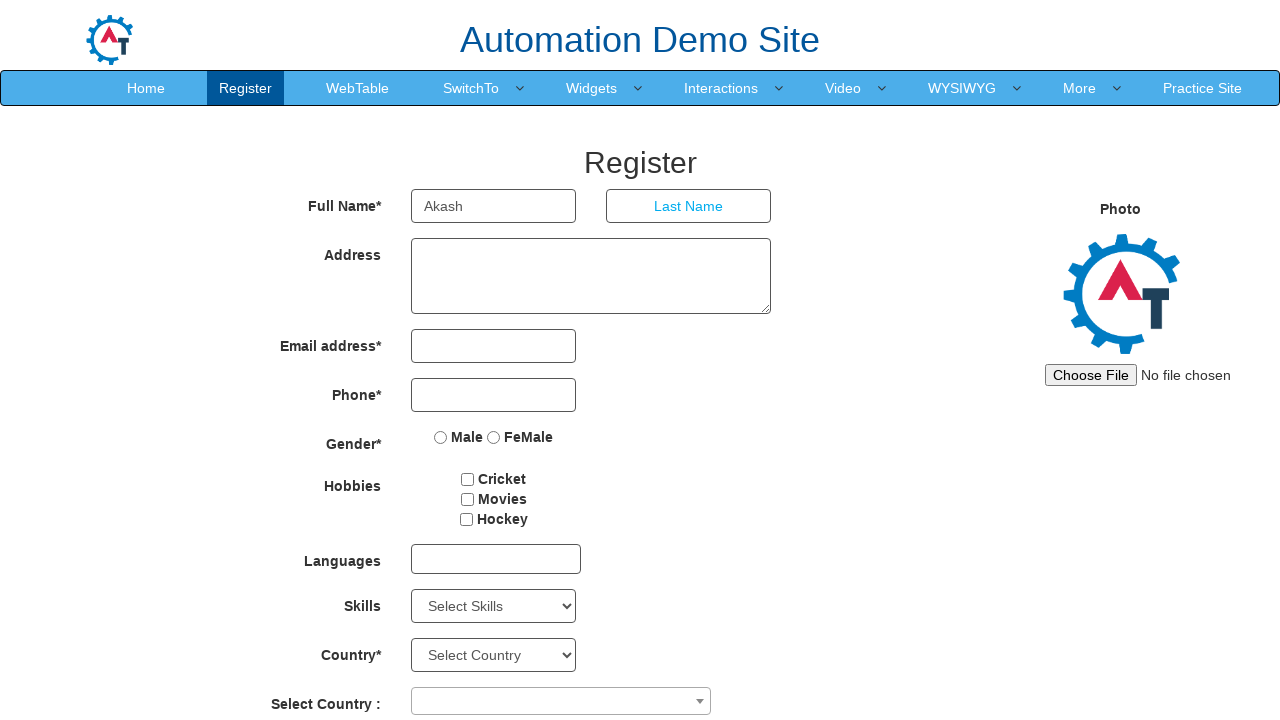

Pasted copied text into next field using Ctrl+V
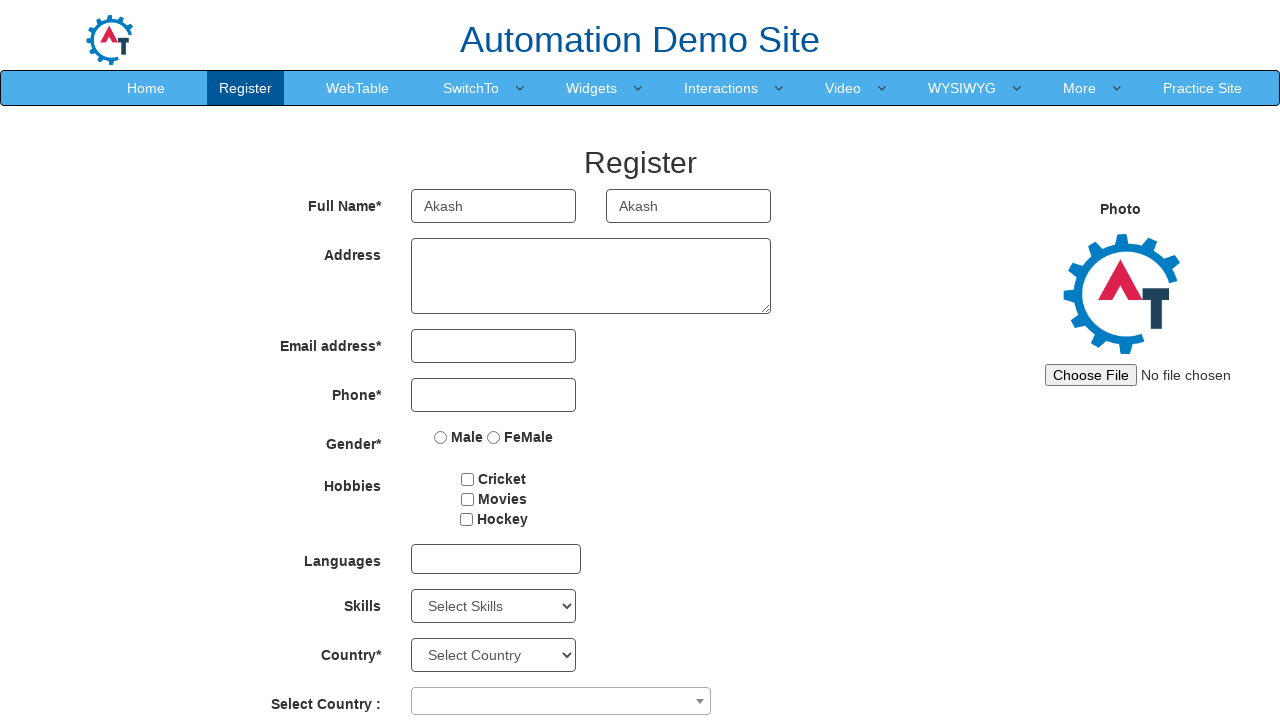

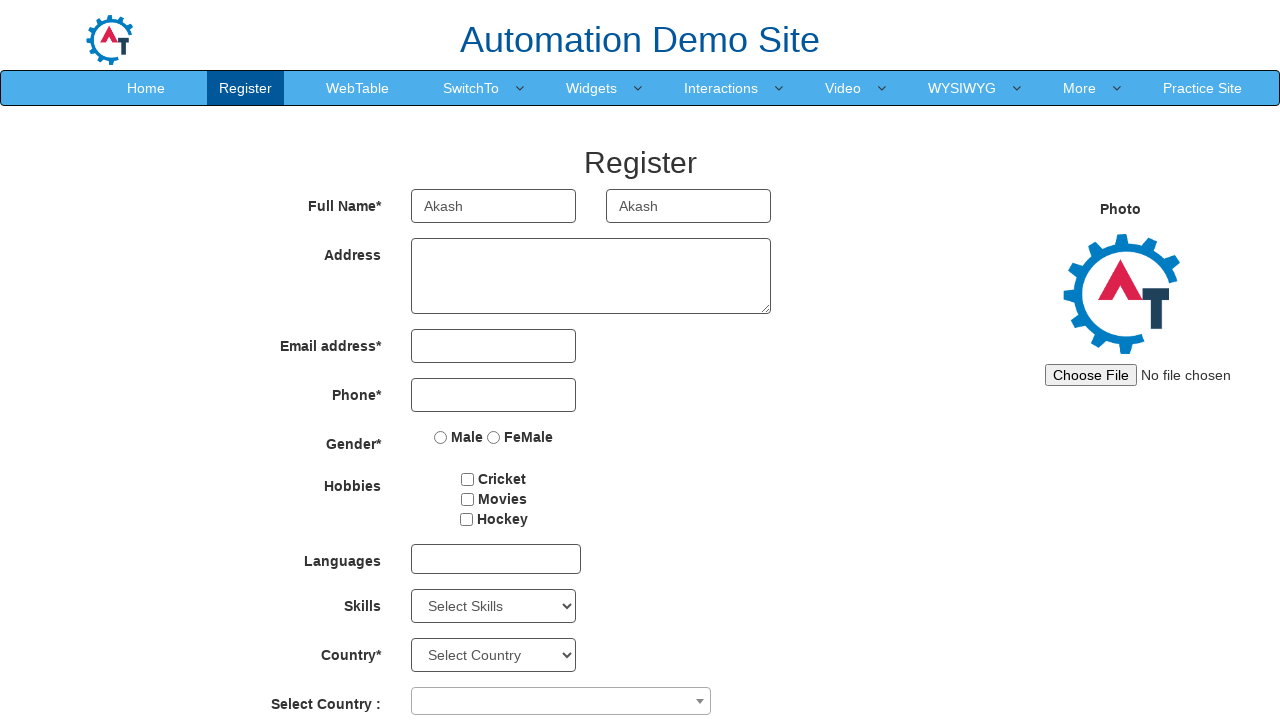